Adds another product to the shopping cart

Starting URL: https://www.automationexercise.com/

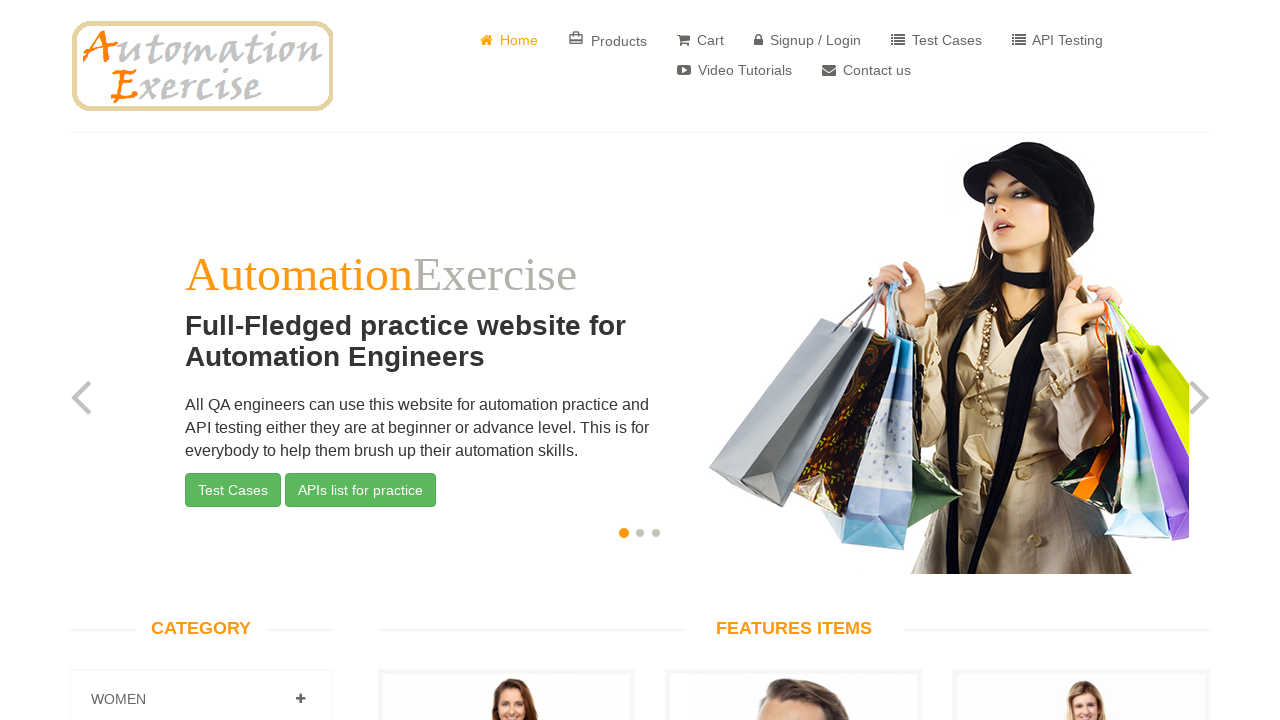

Clicked 'Add to Cart' button for product with id 4 at (506, 360) on a.btn.btn-default.add-to-cart[data-product-id='4']
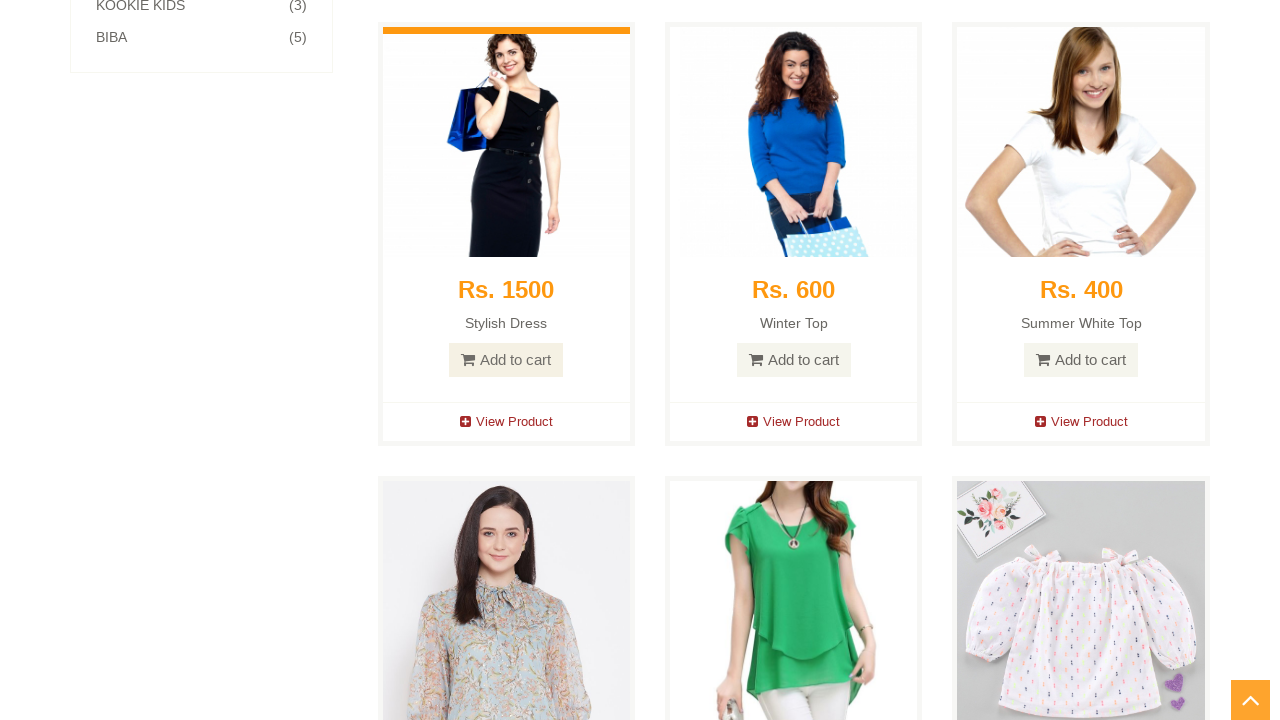

Clicked 'Continue Shopping' button to close modal at (640, 336) on button.btn.btn-success.close-modal.btn-block
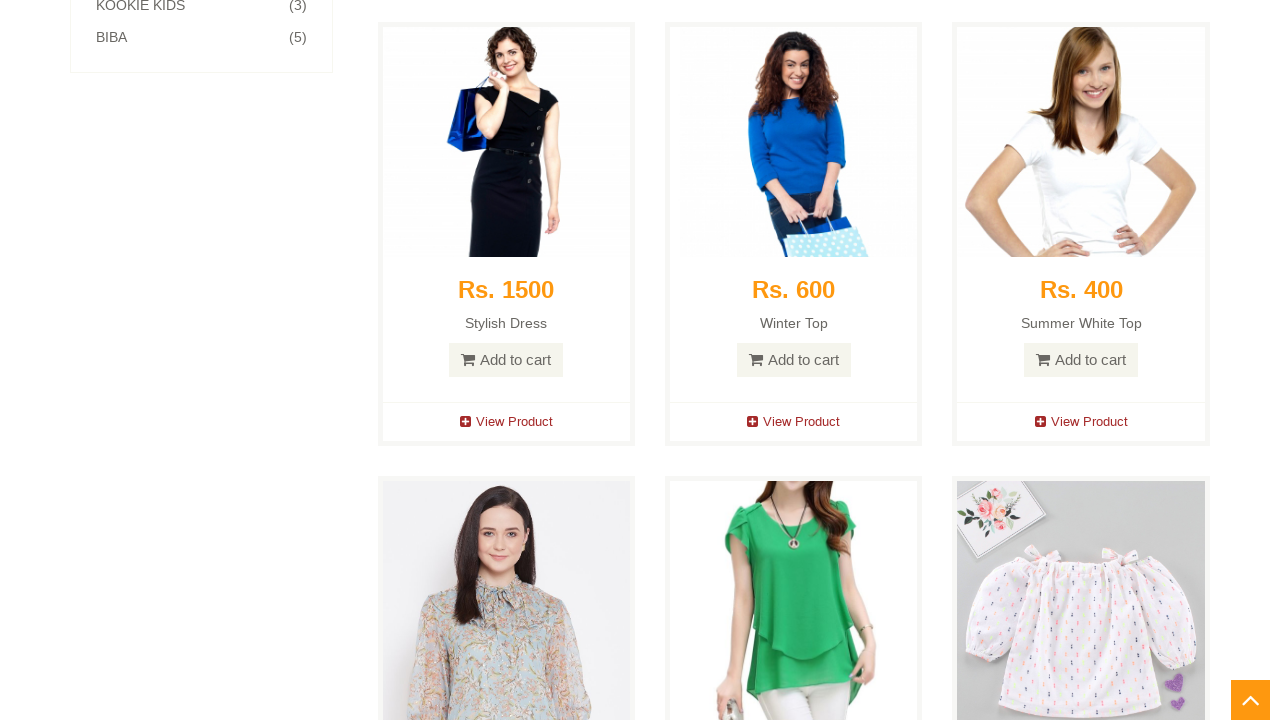

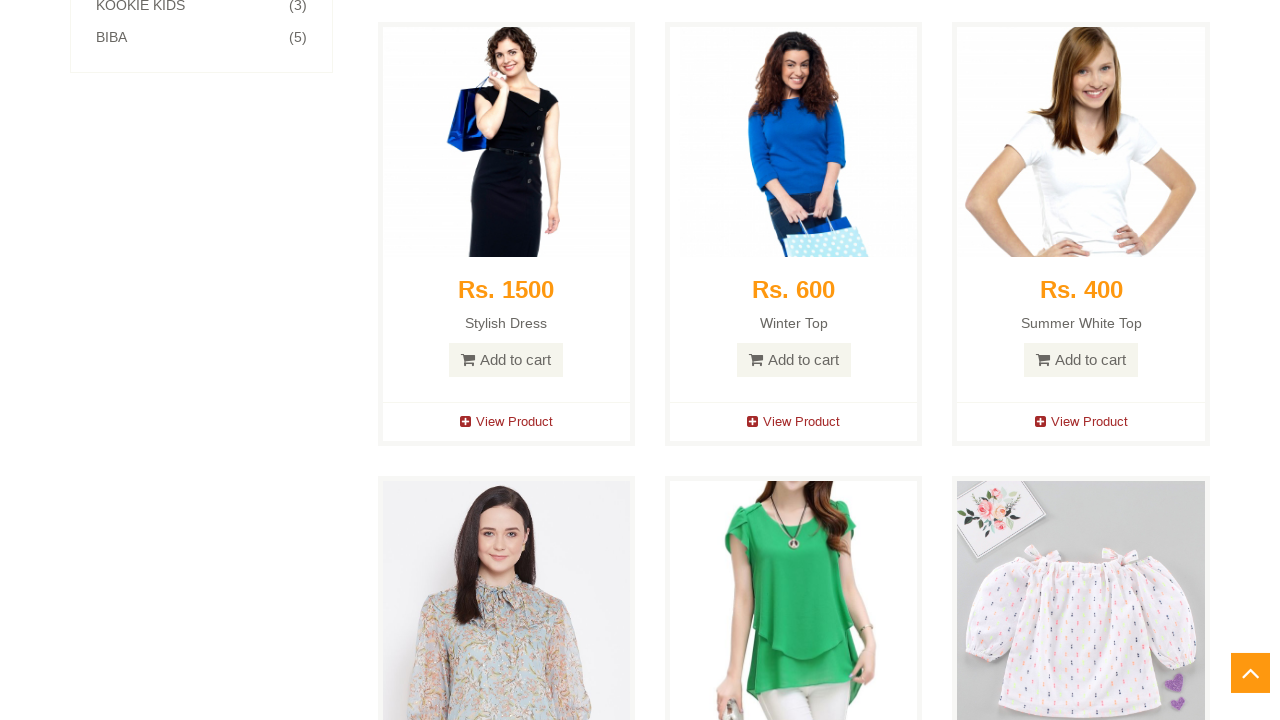